Adds a product to cart, navigates to the basket, and changes the product quantity using keyboard arrow keys

Starting URL: https://practice.automationtesting.in/product/html5-webapp-develpment/

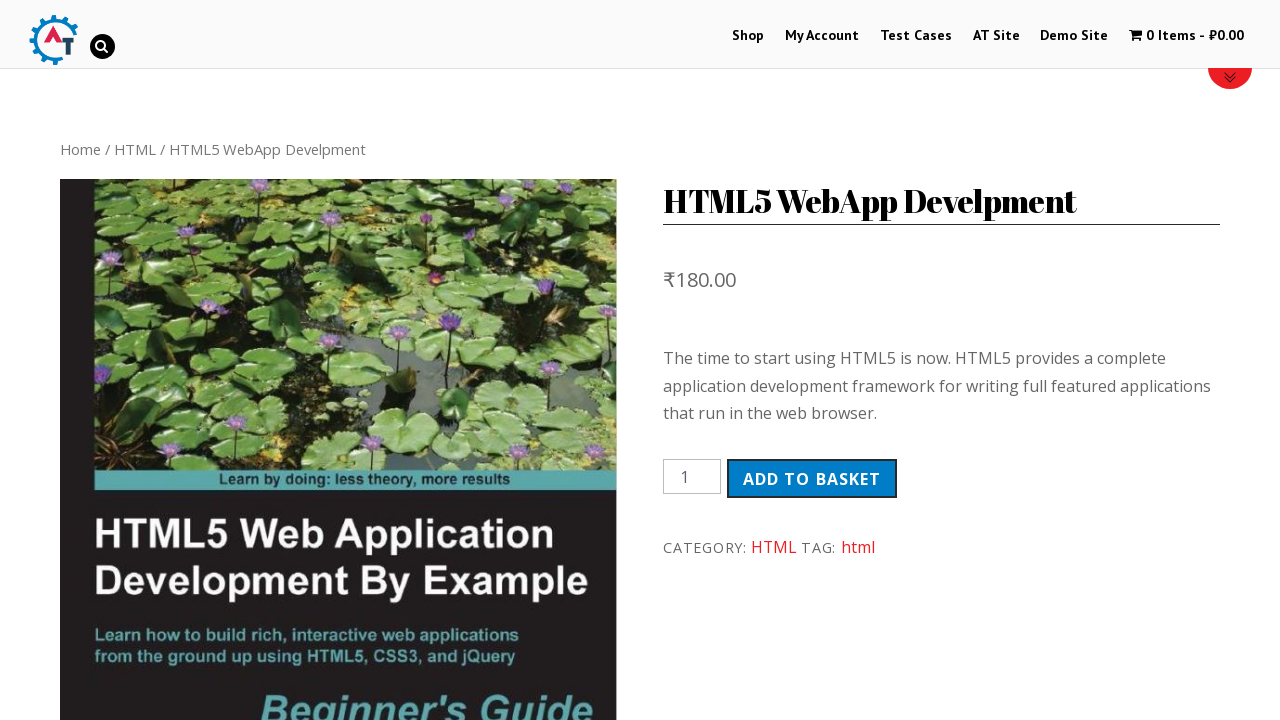

Clicked Add to Basket button for HTML5 Web App Development product at (812, 479) on button.single_add_to_cart_button
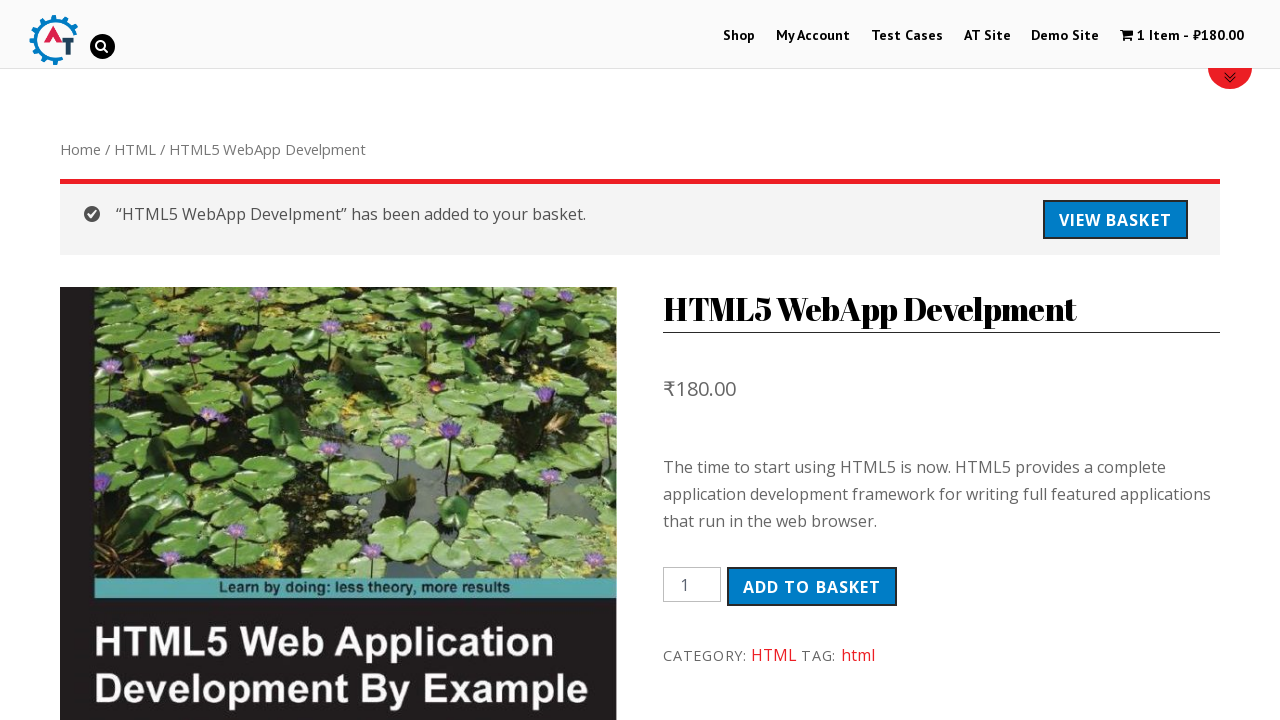

Waited for product addition confirmation message to appear
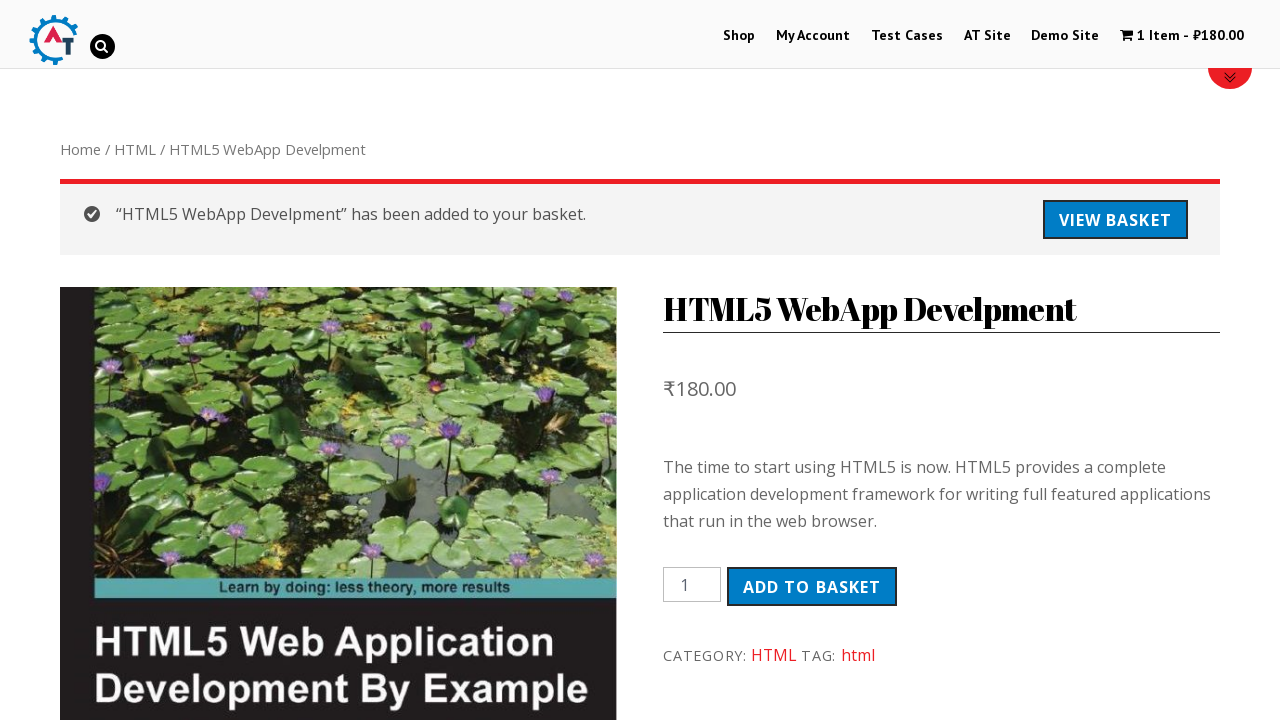

Navigated to basket page
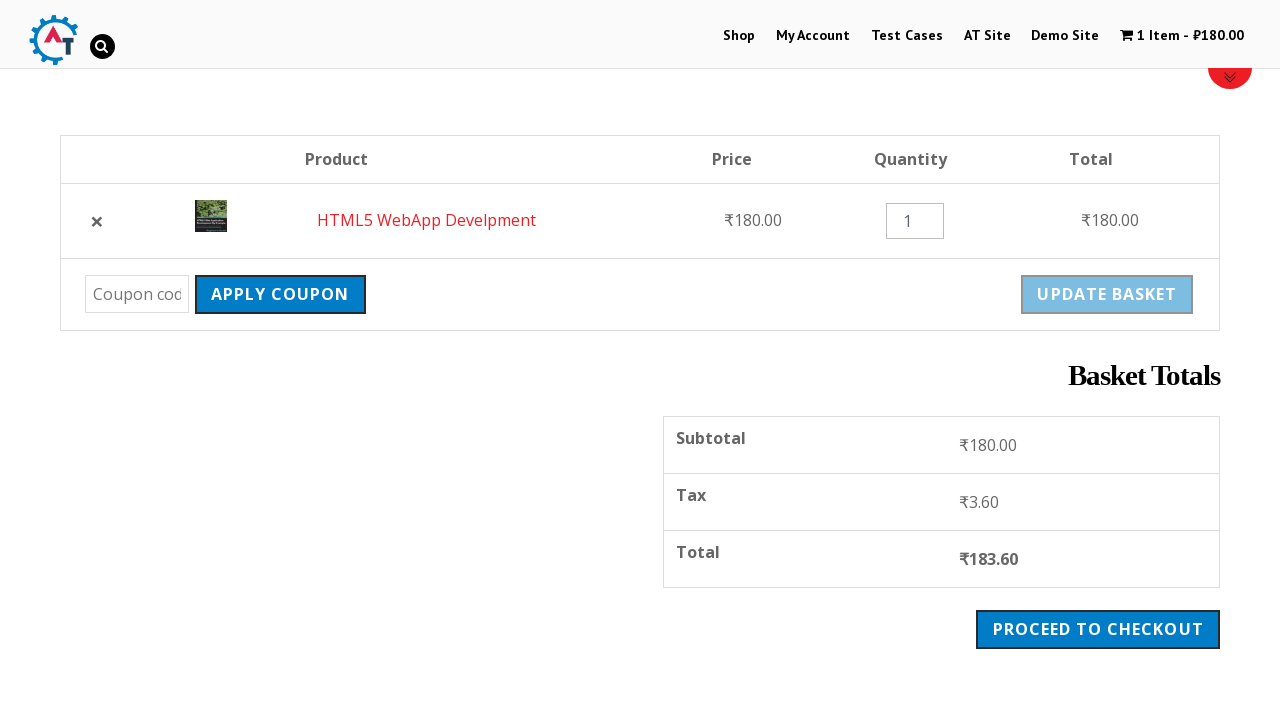

Hovered over product quantity input field at (915, 221) on .product-quantity input
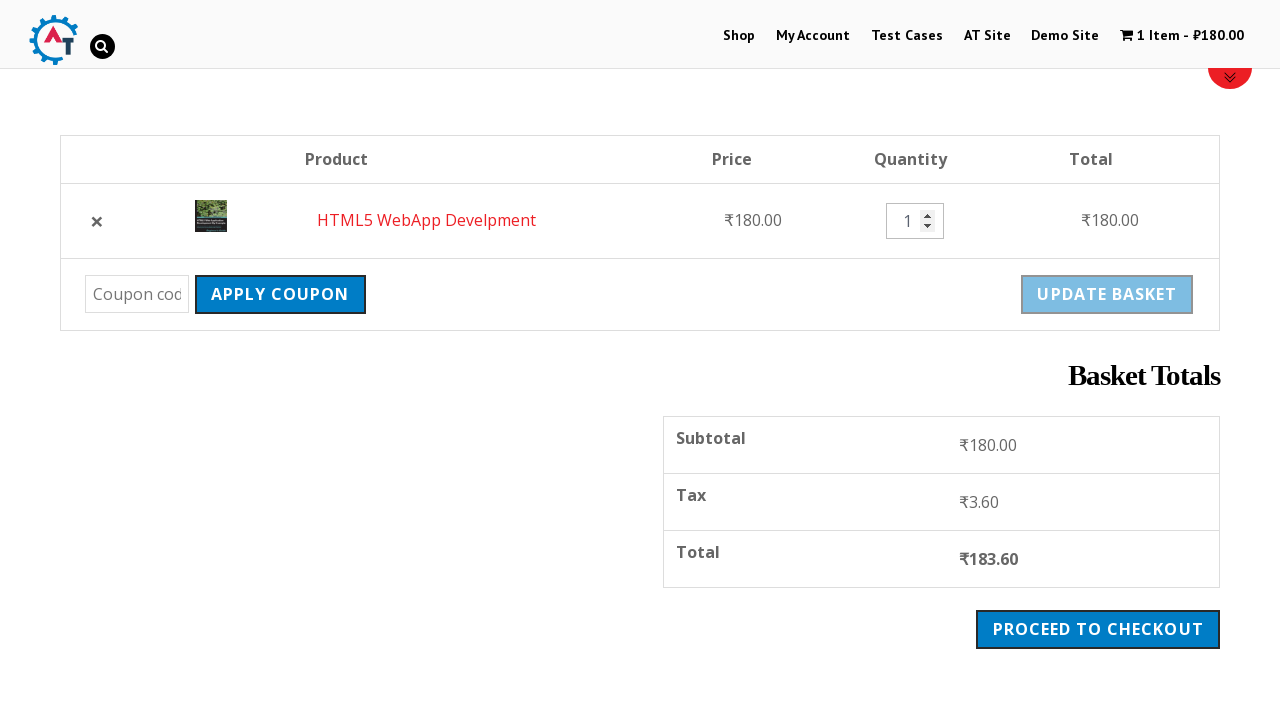

Clicked on quantity input field to focus it at (915, 221) on .product-quantity input
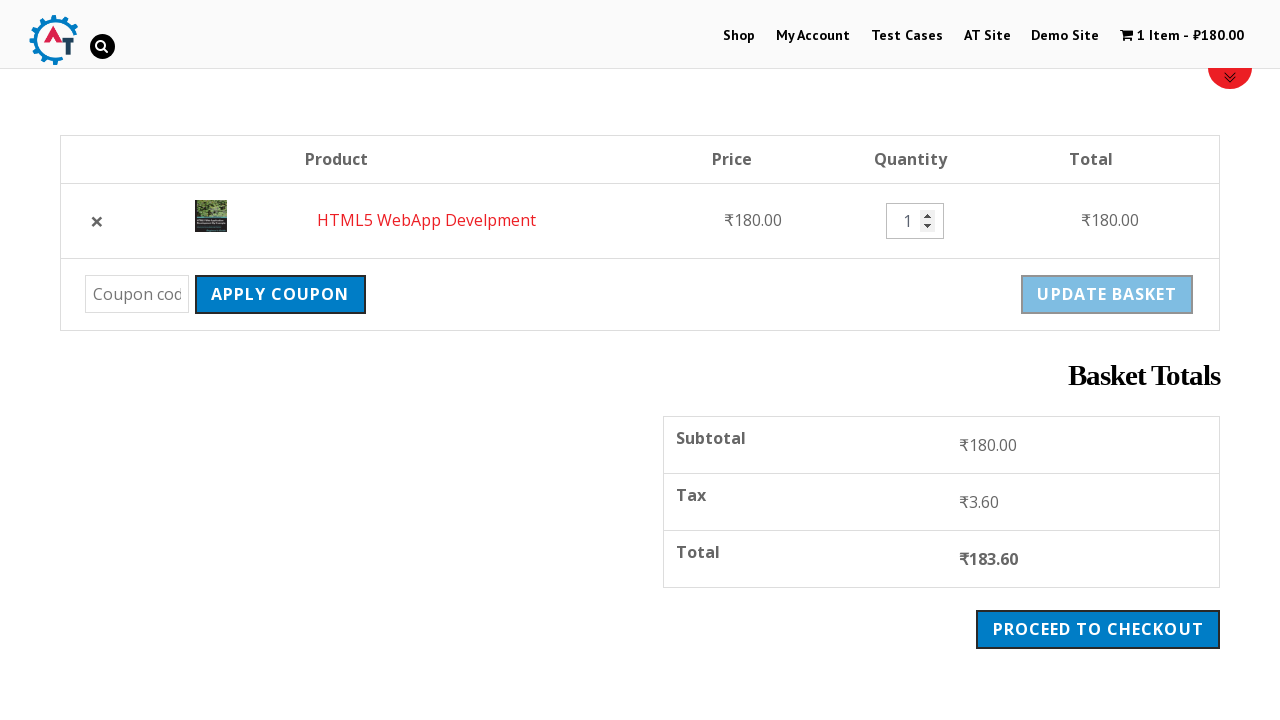

Pressed ArrowUp key once to increase quantity on .product-quantity input
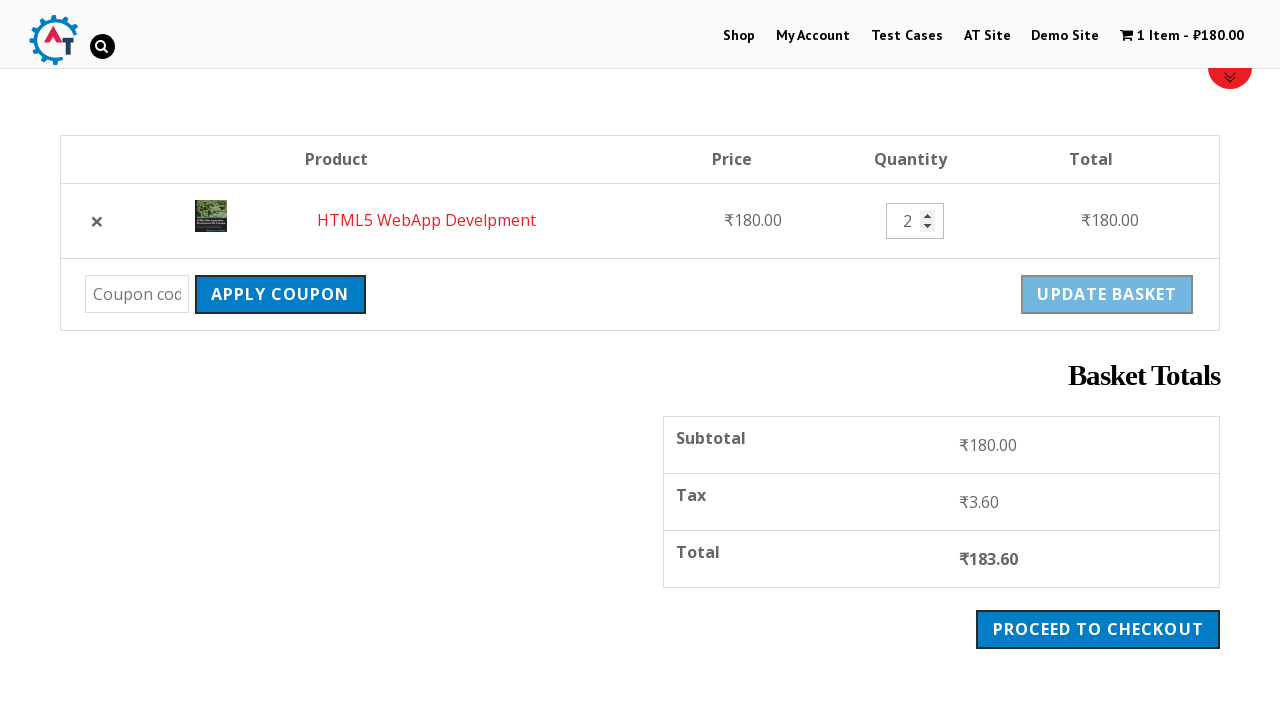

Pressed ArrowUp key again to increase quantity to 3 on .product-quantity input
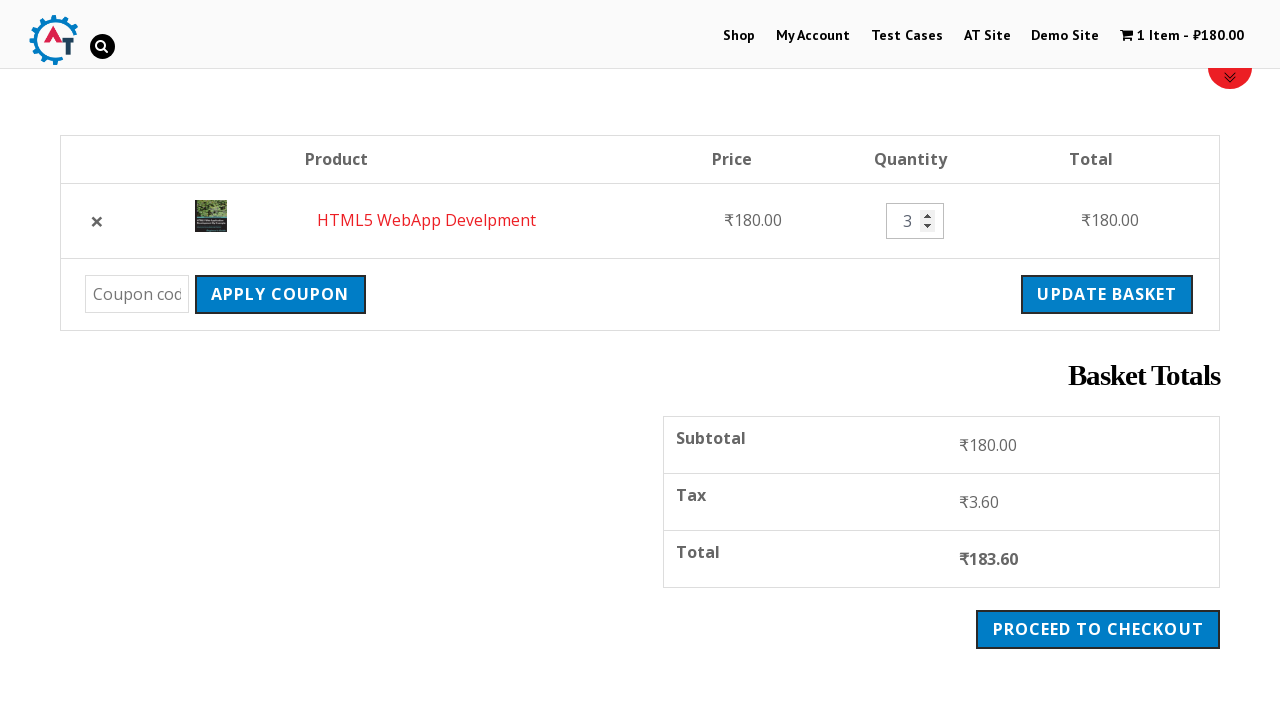

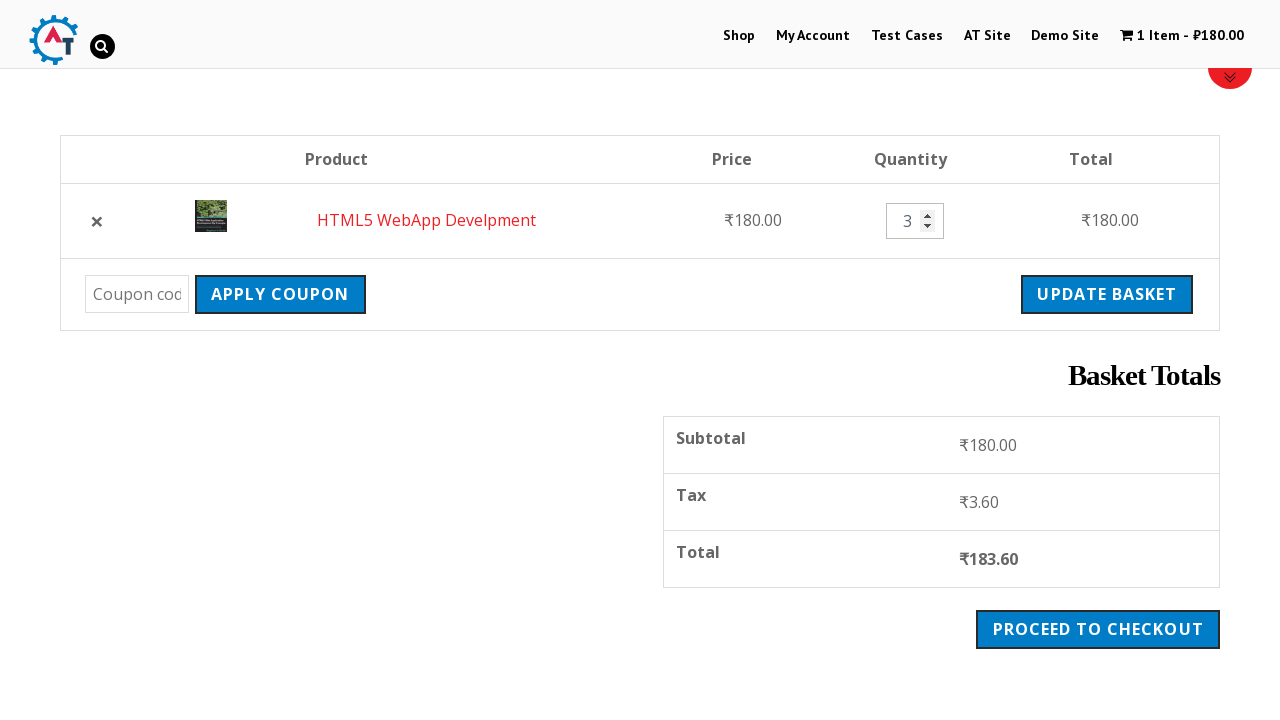